Tests date picker functionality by selecting a specific date (December 25, 1990) from a calendar widget

Starting URL: https://www.dummyticket.com/dummy-ticket-for-visa-application/

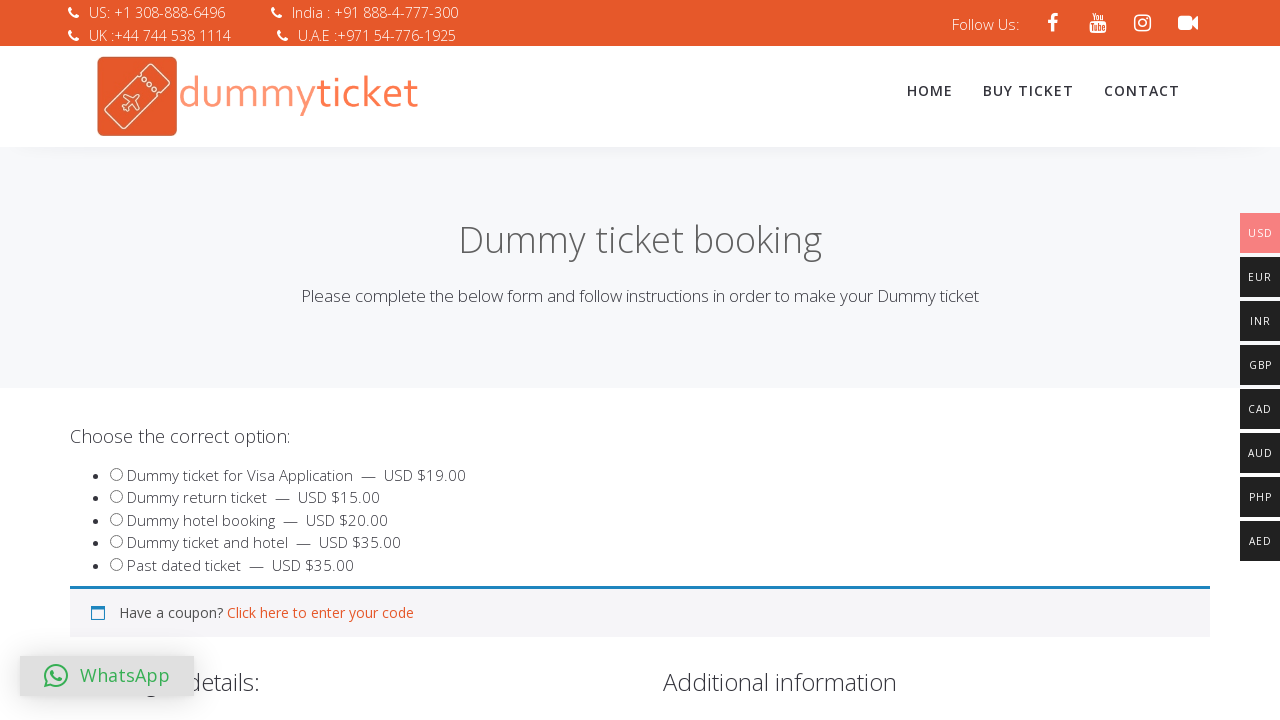

Clicked date picker input field at (344, 360) on input#dob
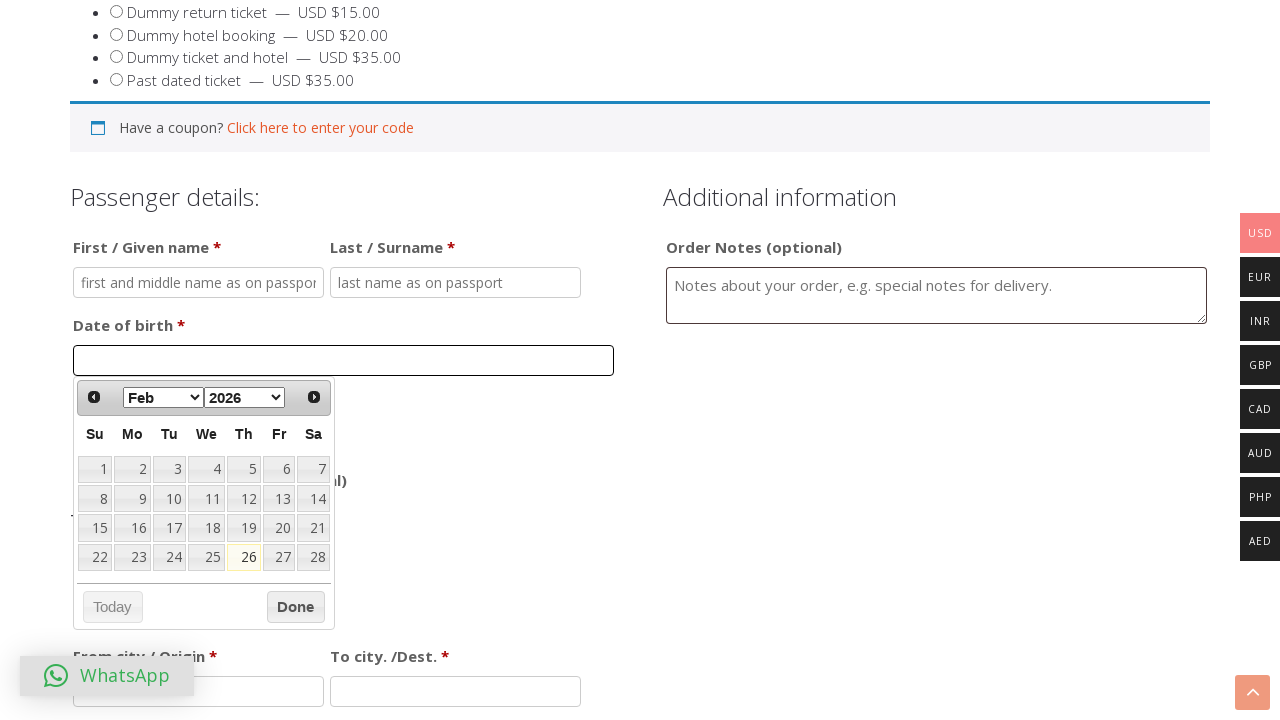

Selected December from month dropdown on select.ui-datepicker-month
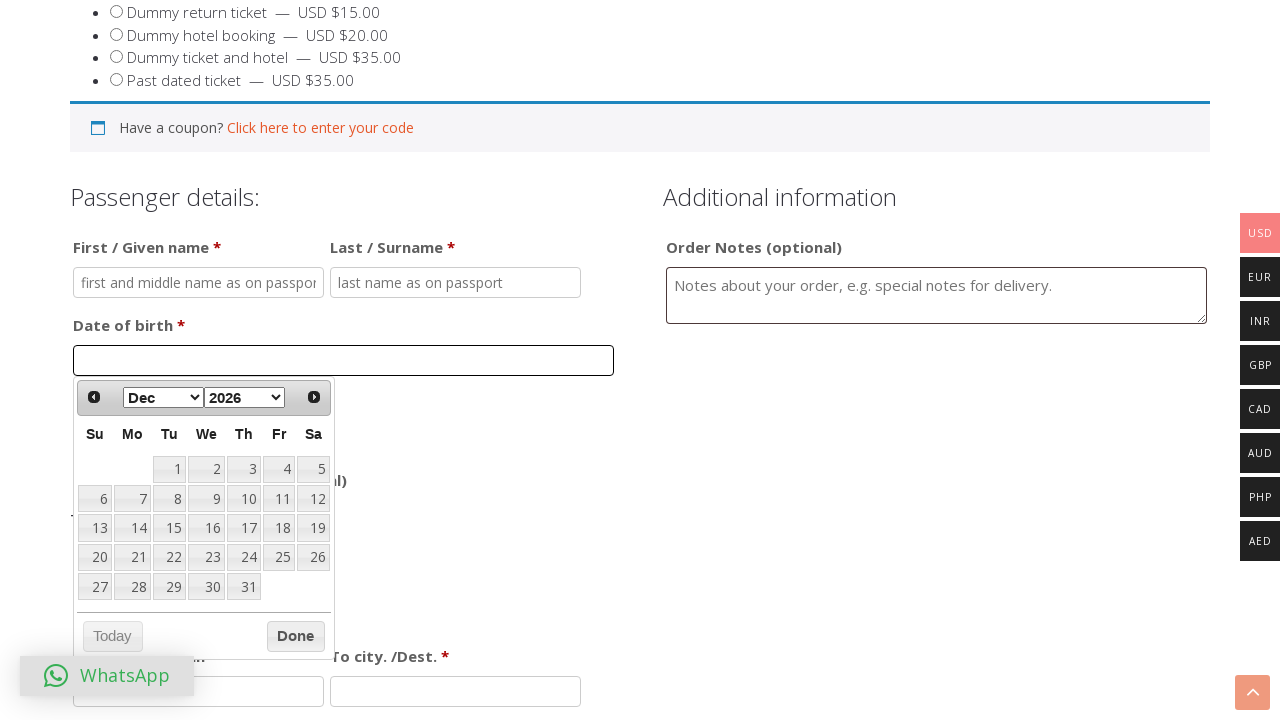

Selected 1990 from year dropdown on select.ui-datepicker-year
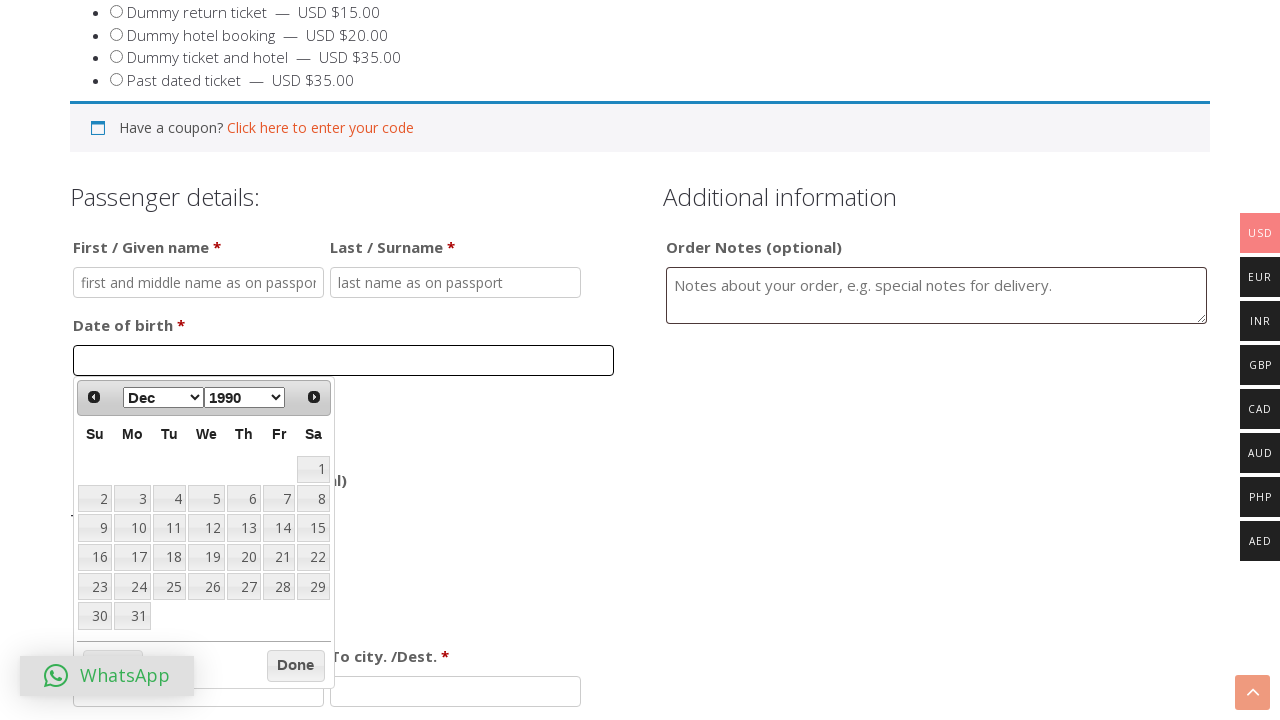

Clicked date 25 to select December 25, 1990 at (169, 587) on xpath=//table[@class='ui-datepicker-calendar']/tbody/tr/td/a[text()='25']
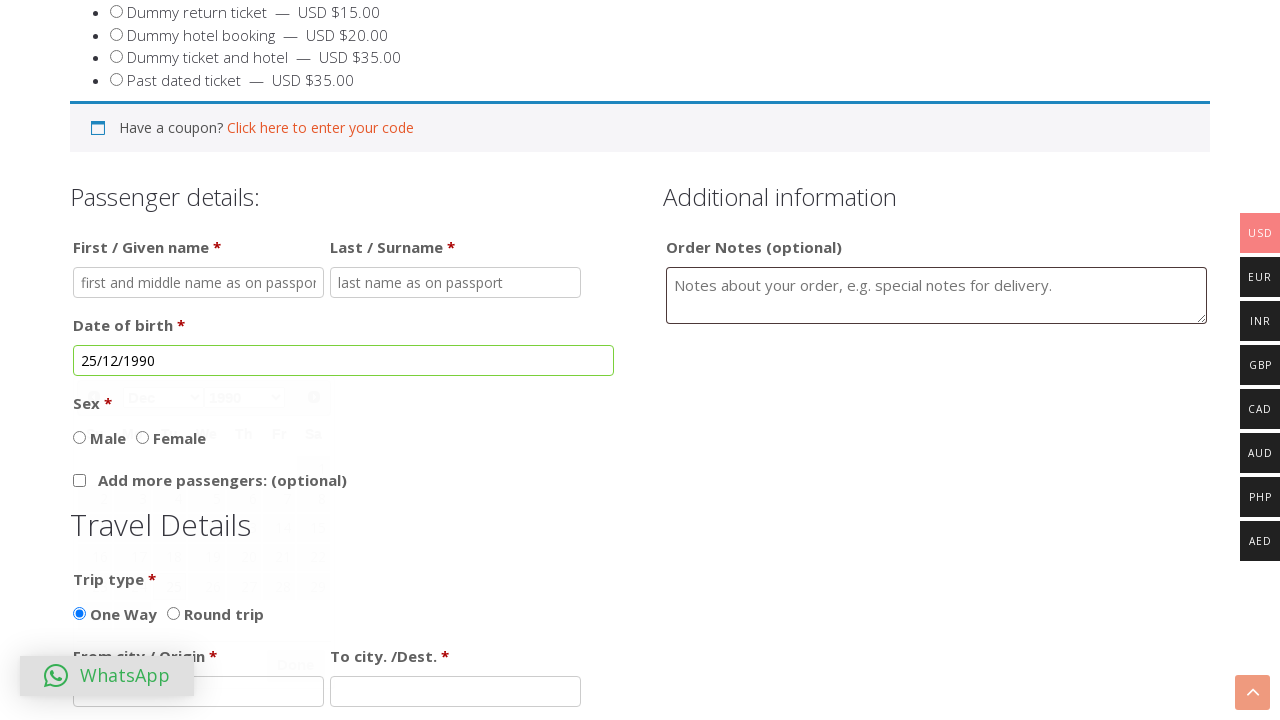

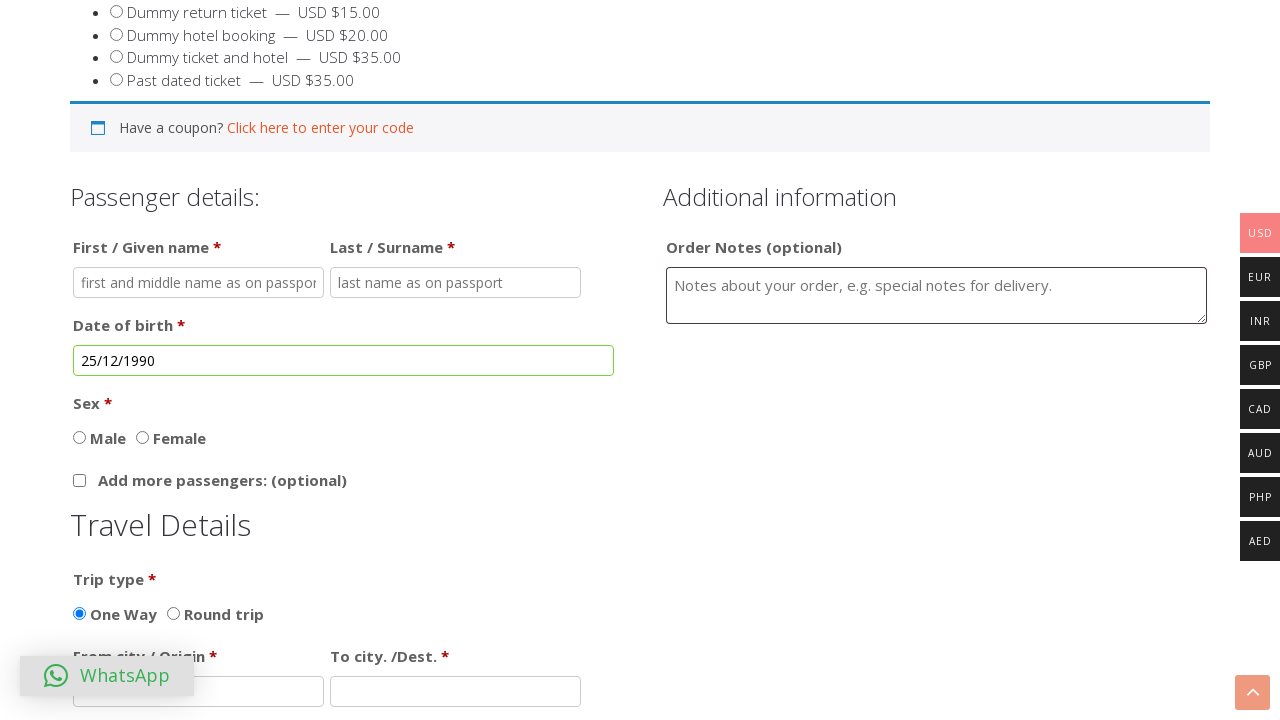